Navigates to the Udemy homepage and waits for the page to load

Starting URL: https://www.udemy.com/

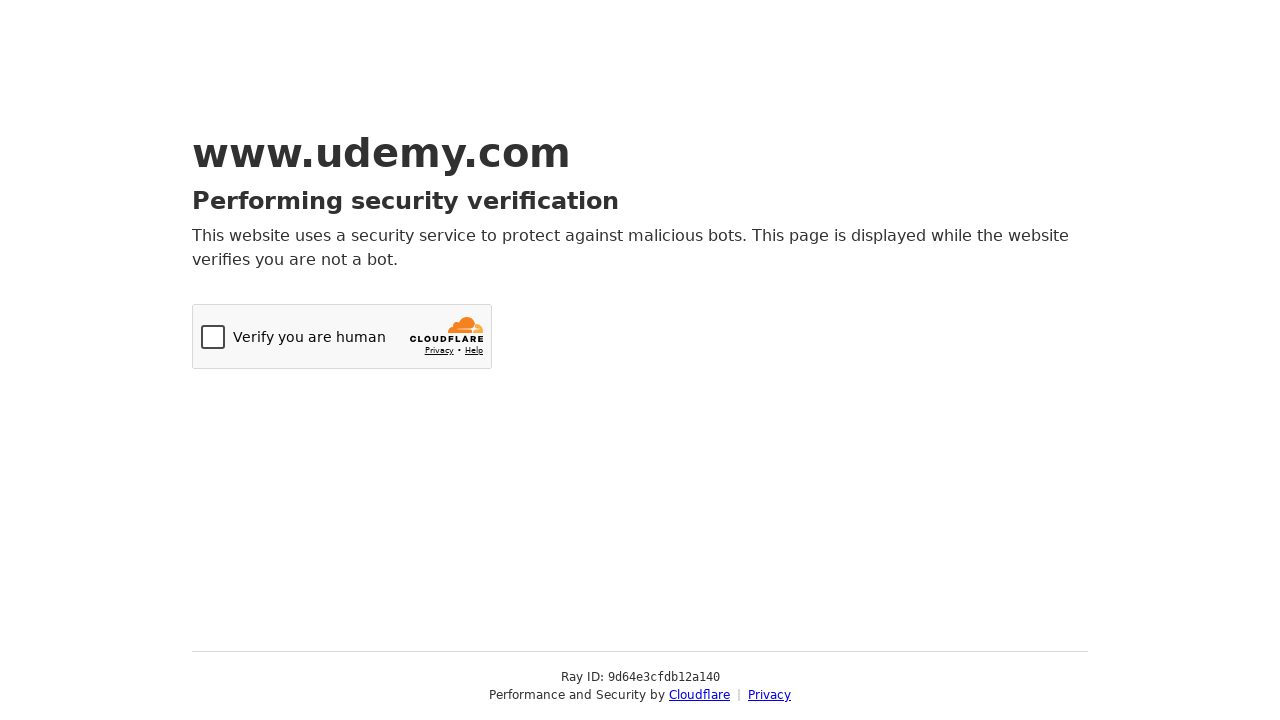

Navigated to Udemy homepage
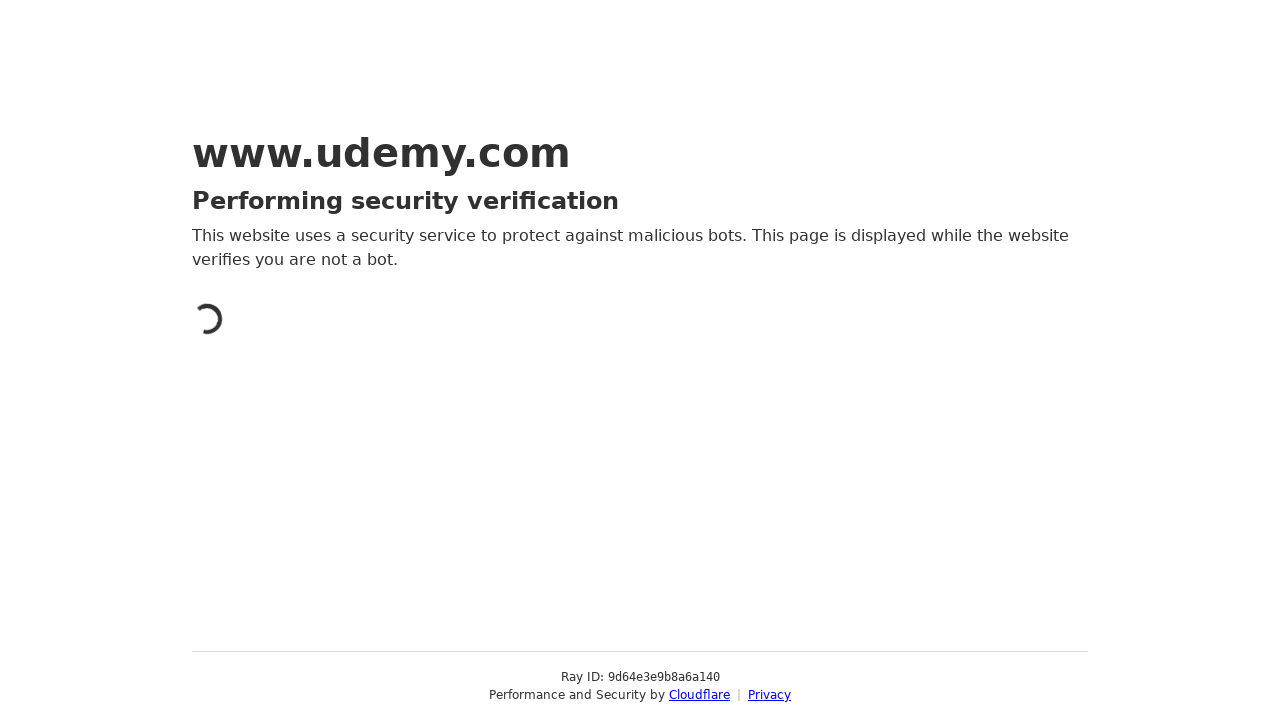

Waited for page to fully load (networkidle state reached)
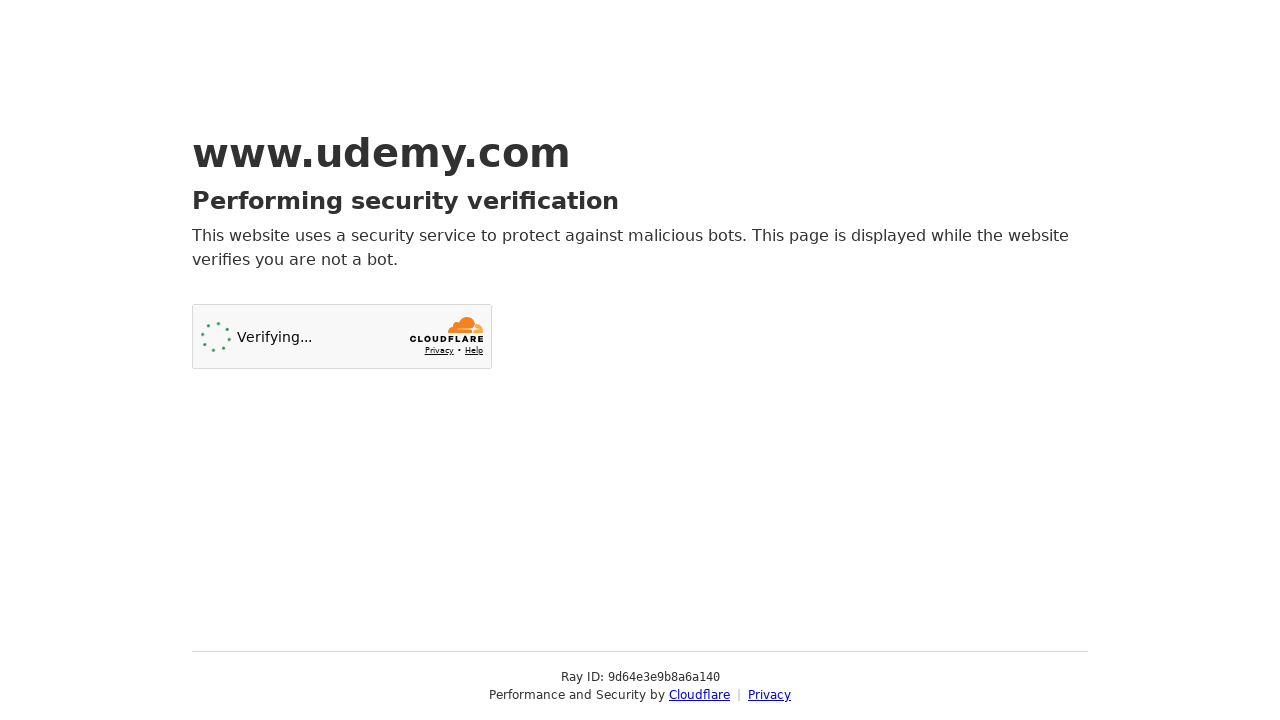

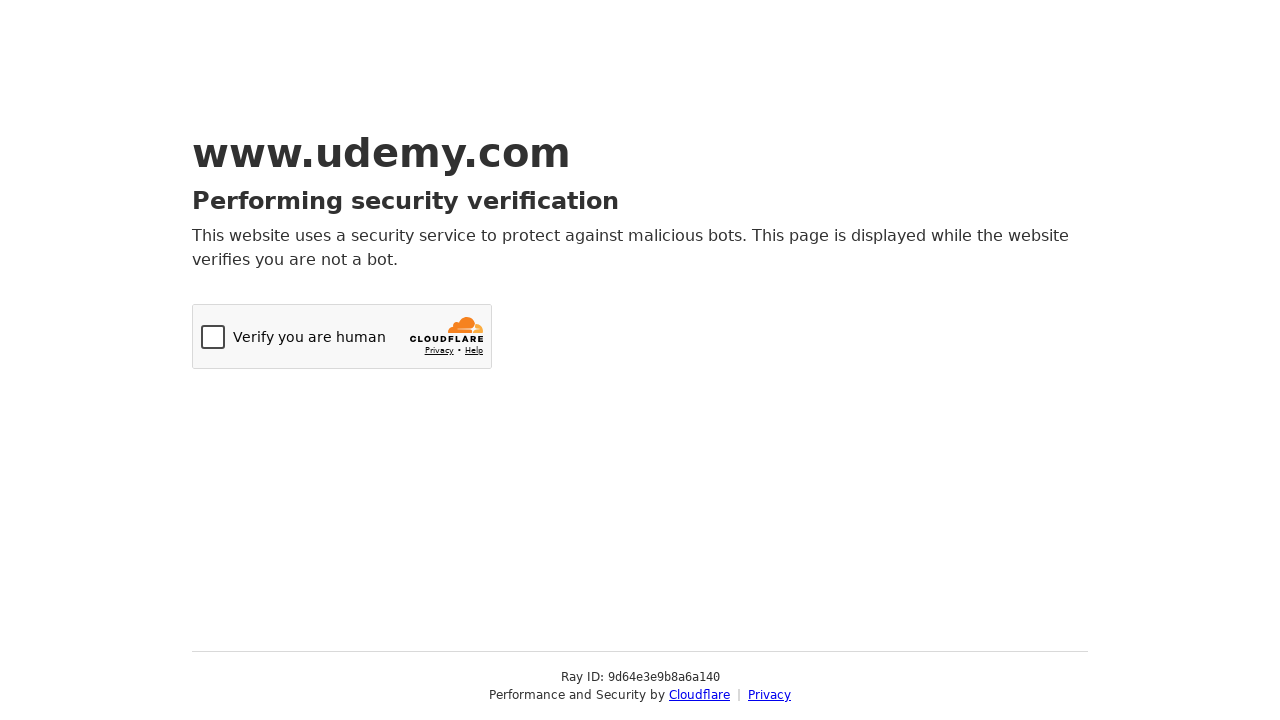